Tests that clicking the Team link navigates to the team.html page

Starting URL: https://www.99-bottles-of-beer.net/

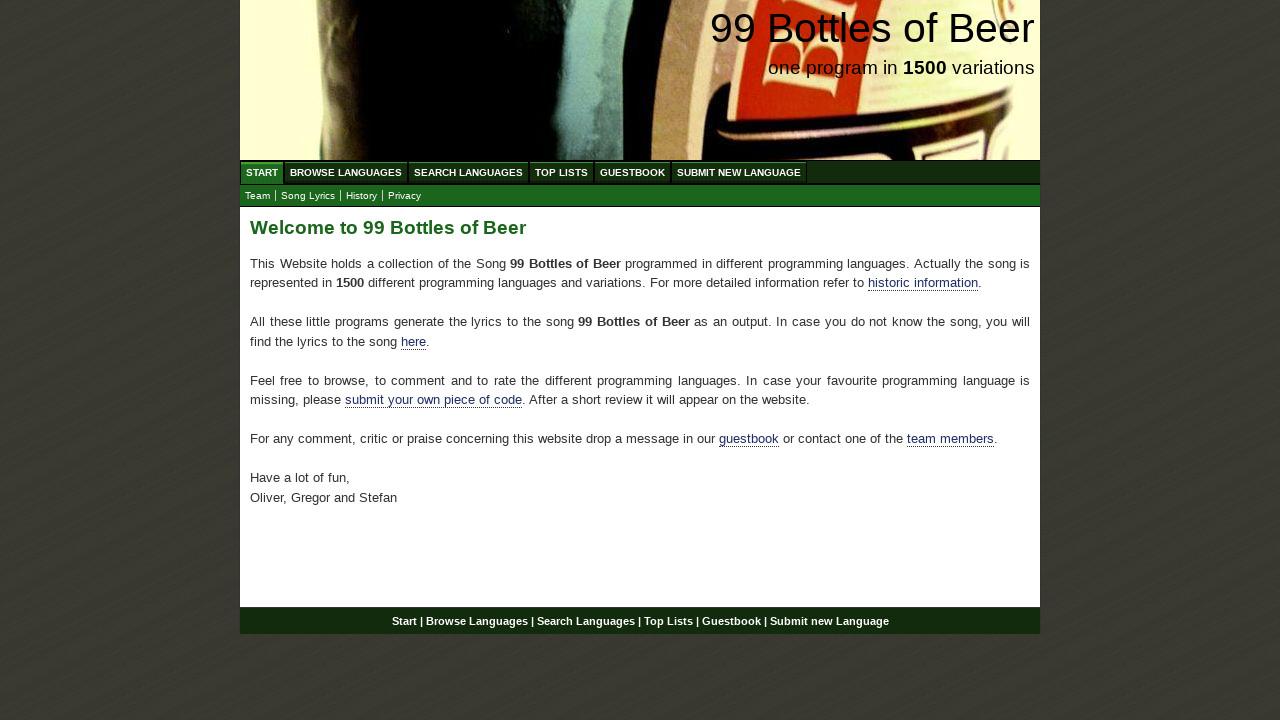

Clicked the Team link at (258, 196) on a[href='team.html']
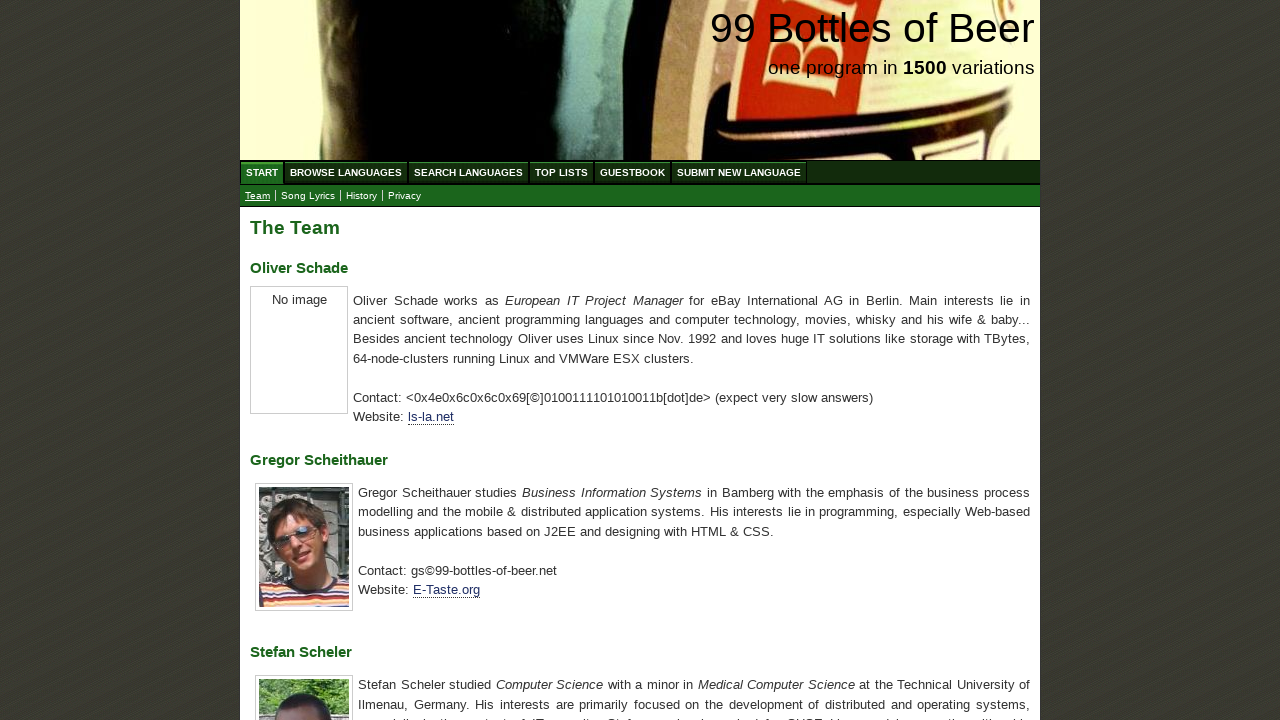

Navigated to team.html page successfully
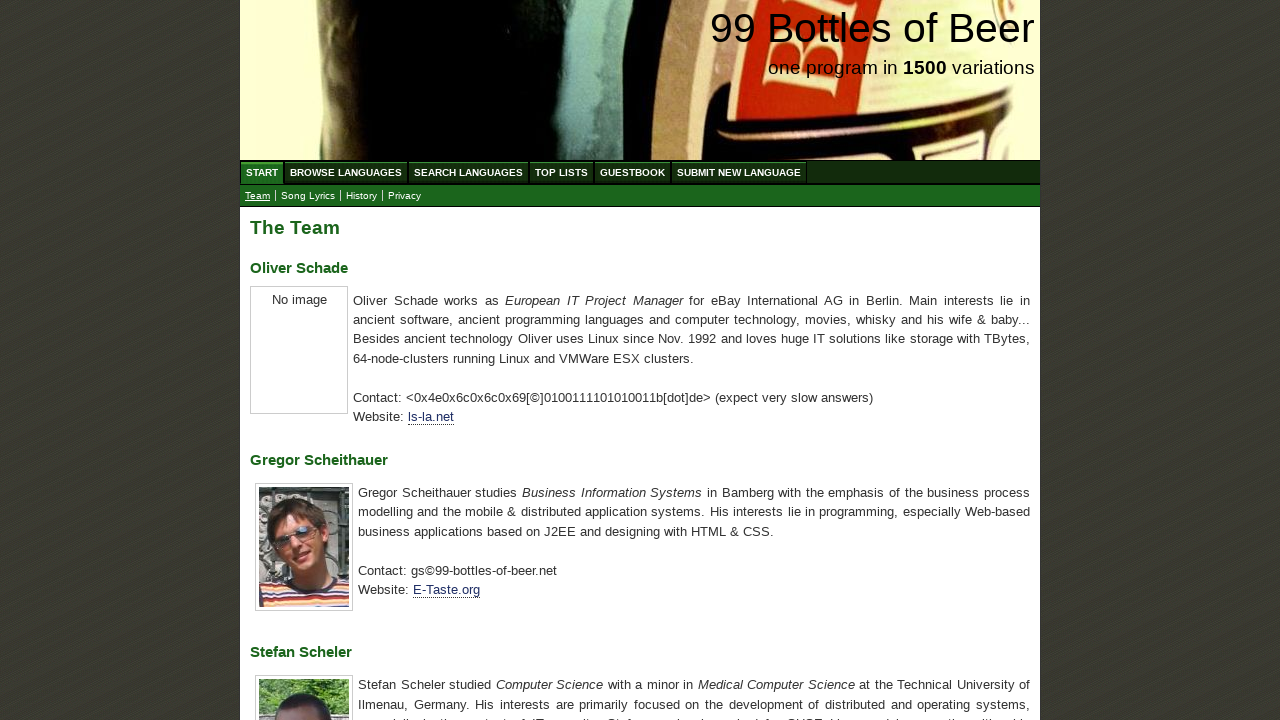

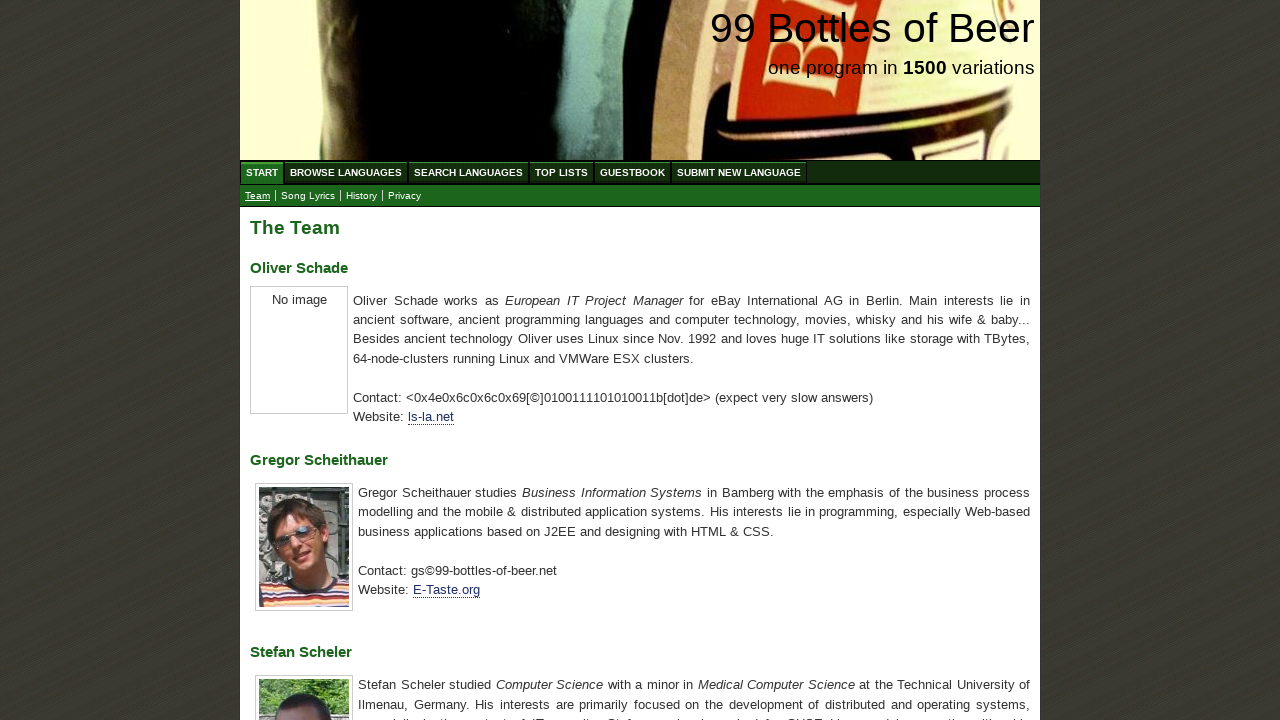